Verifies that the navigation bar on the WebDriver.io website contains the expected tabs: Docs, API, Blog, Contribute, Community, and Sponsor

Starting URL: https://webdriver.io/

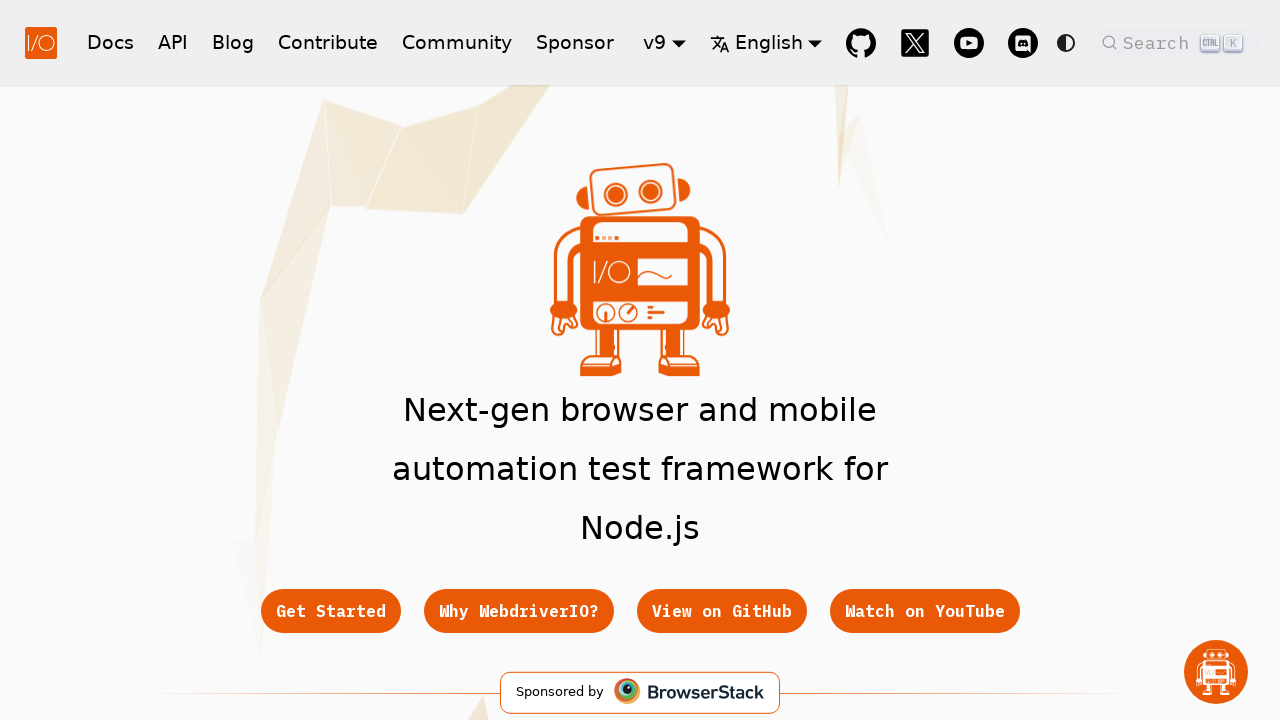

Navigated to https://webdriver.io/
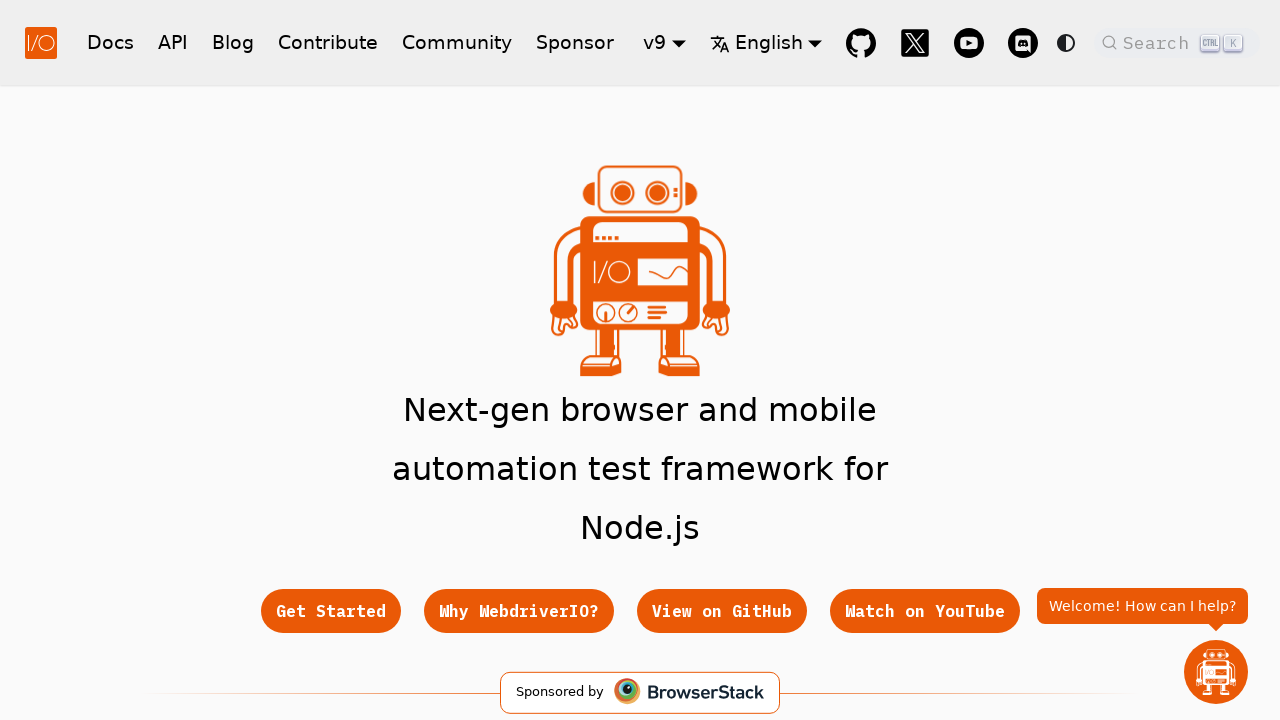

Navbar element loaded
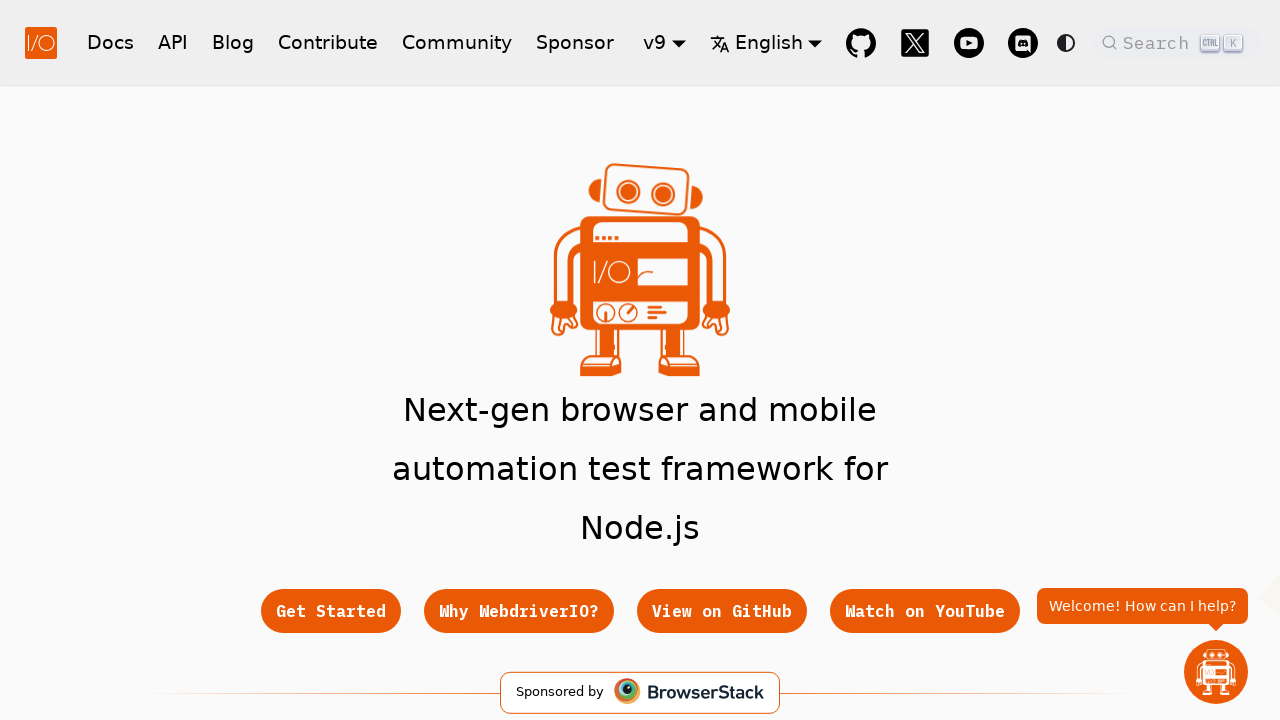

Located navbar tab links
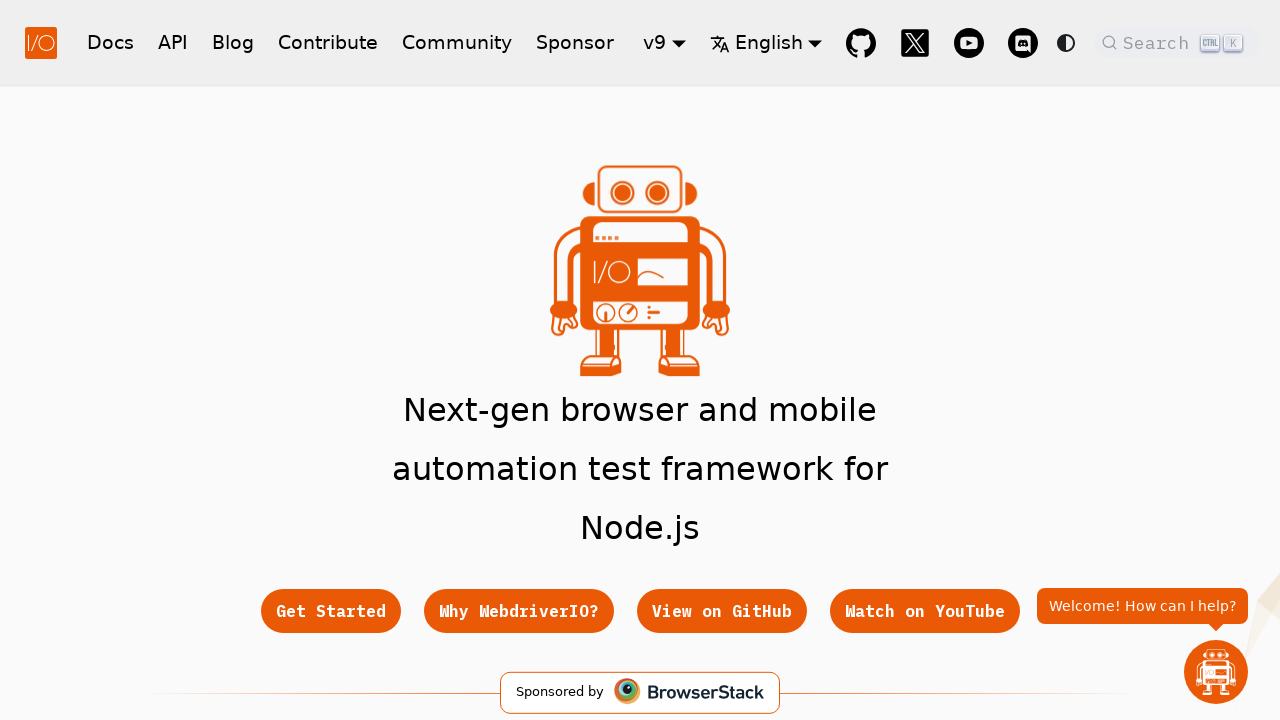

First navbar link became visible
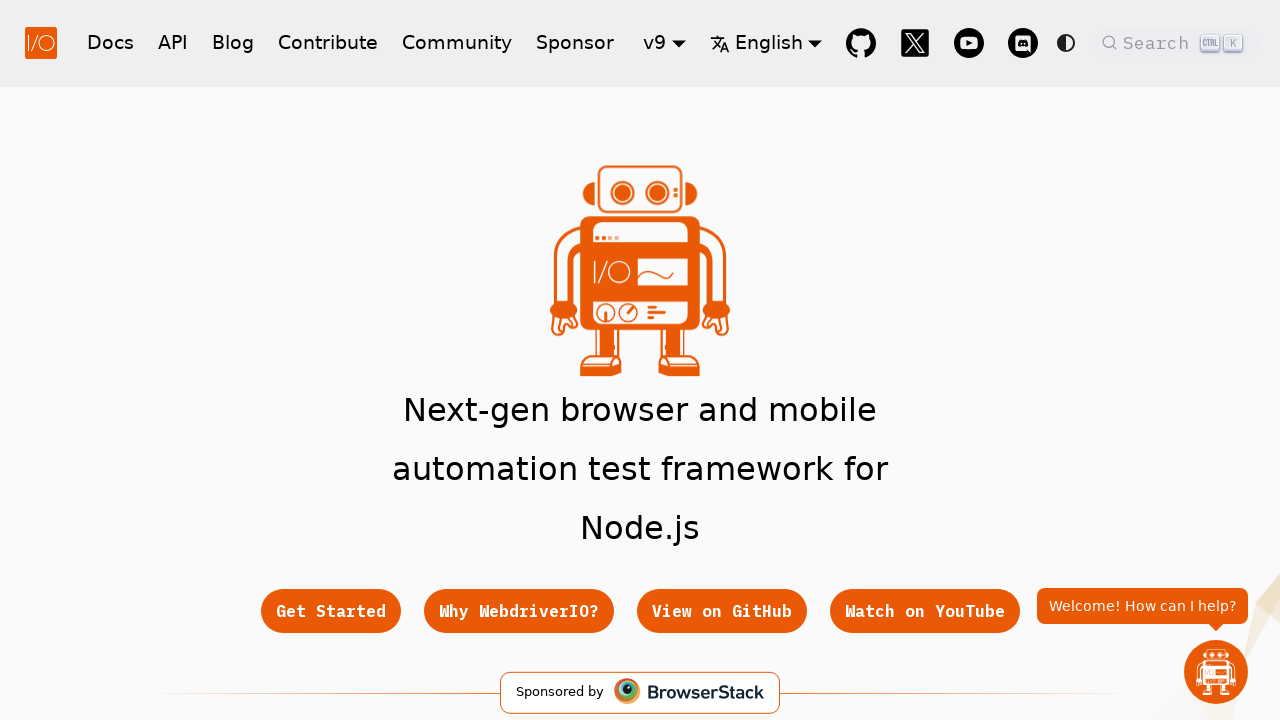

Found 6 navbar links
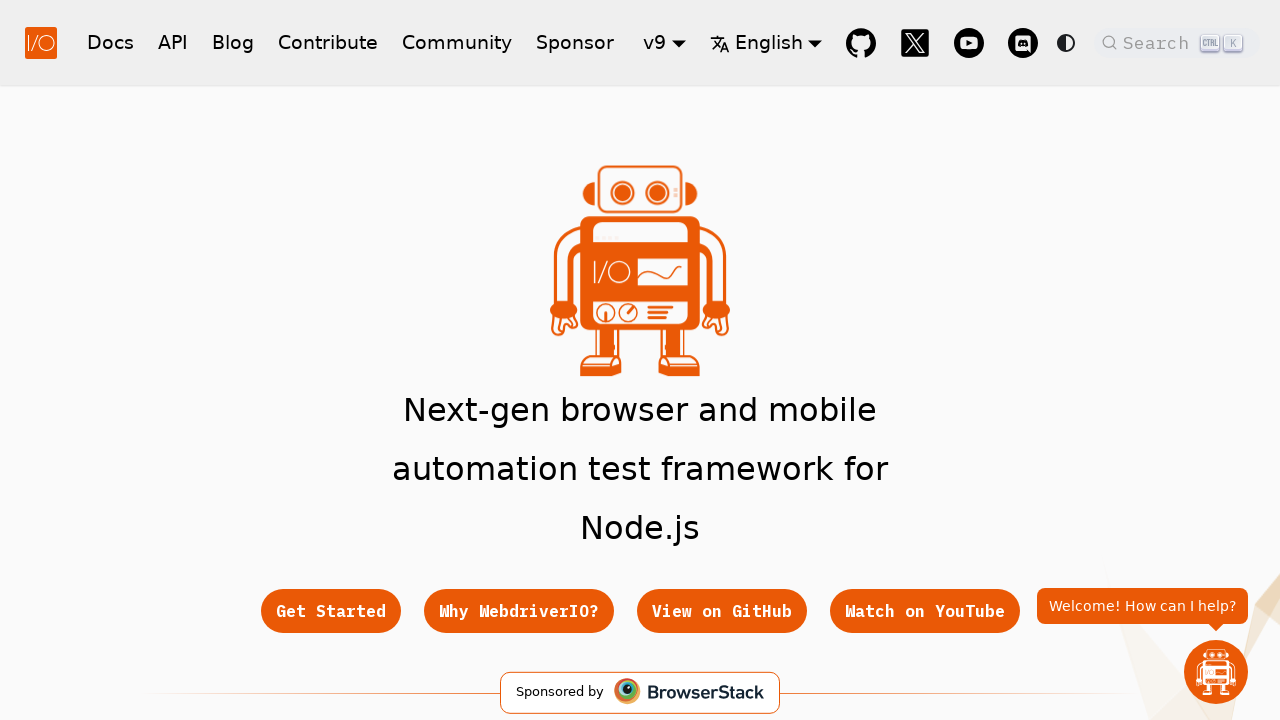

Extracted text from navbar link 1: 'Docs'
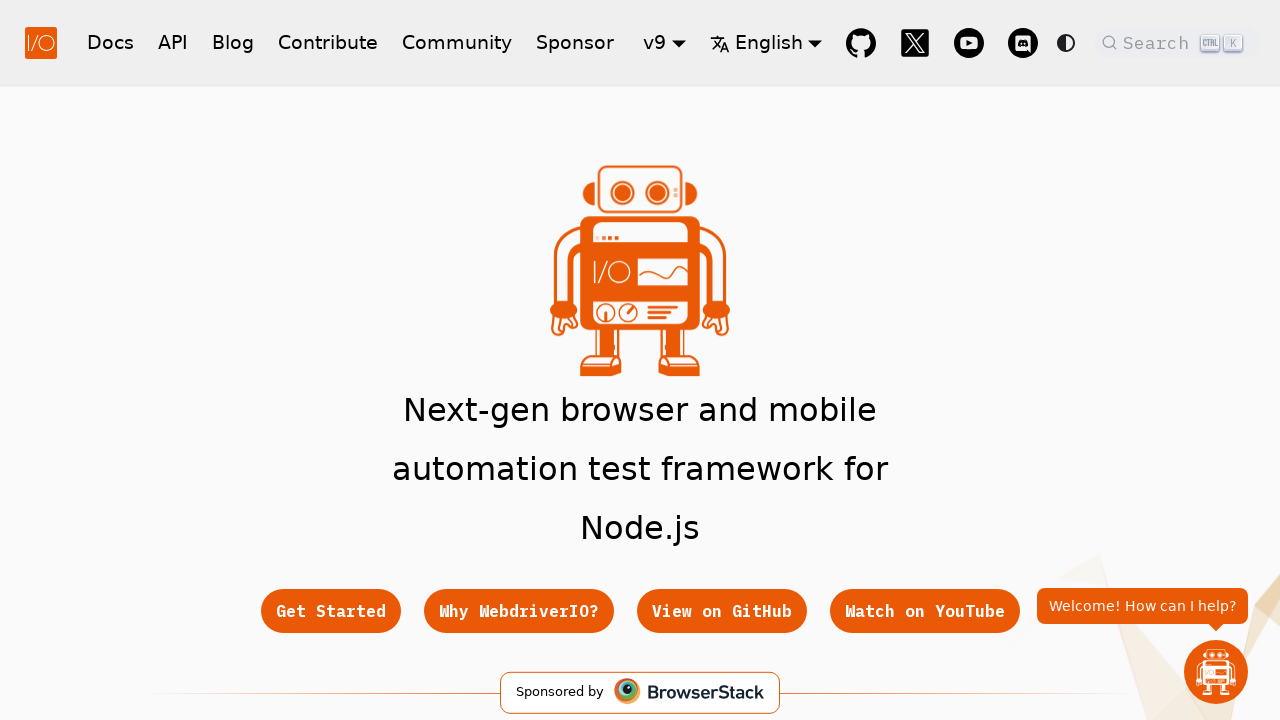

Extracted text from navbar link 2: 'API'
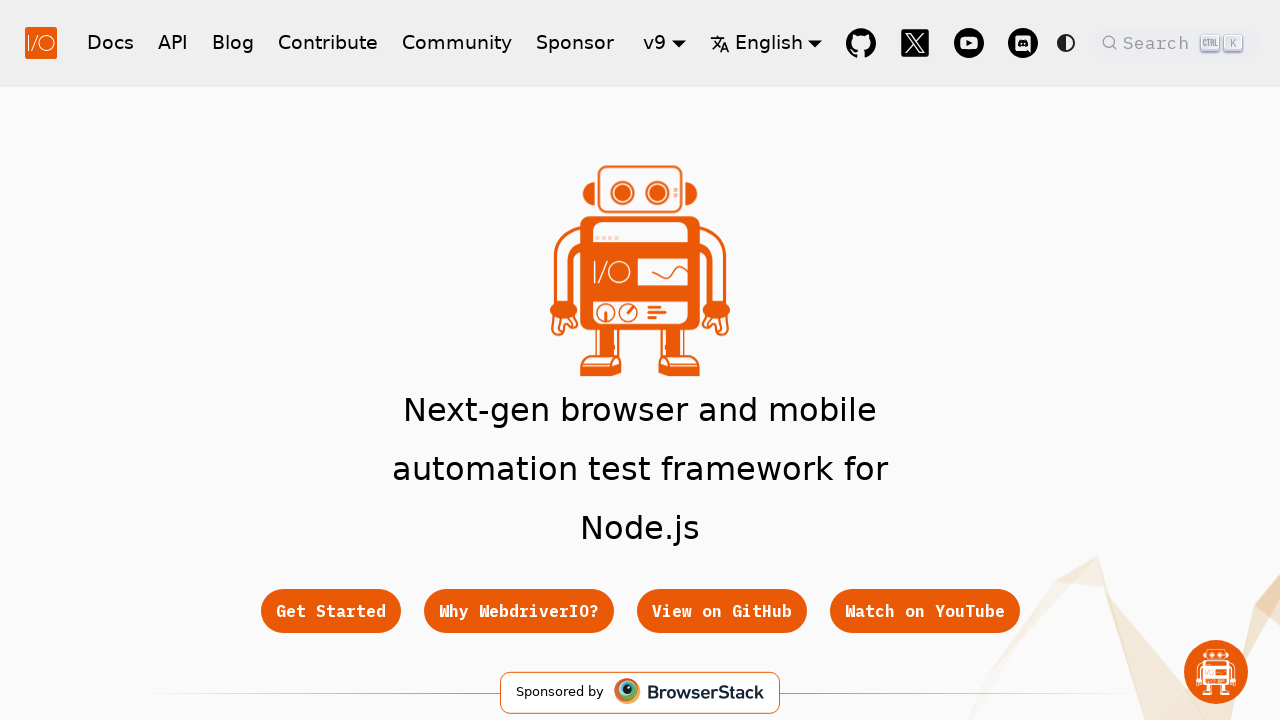

Extracted text from navbar link 3: 'Blog'
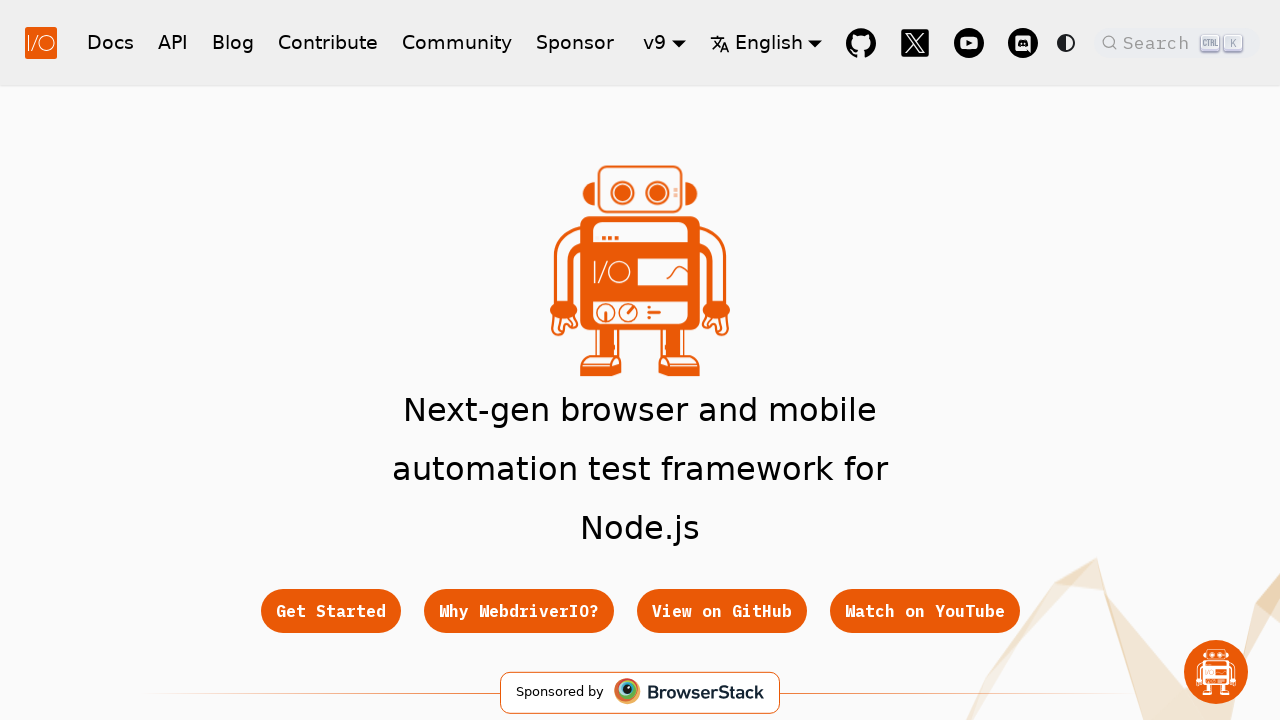

Extracted text from navbar link 4: 'Contribute'
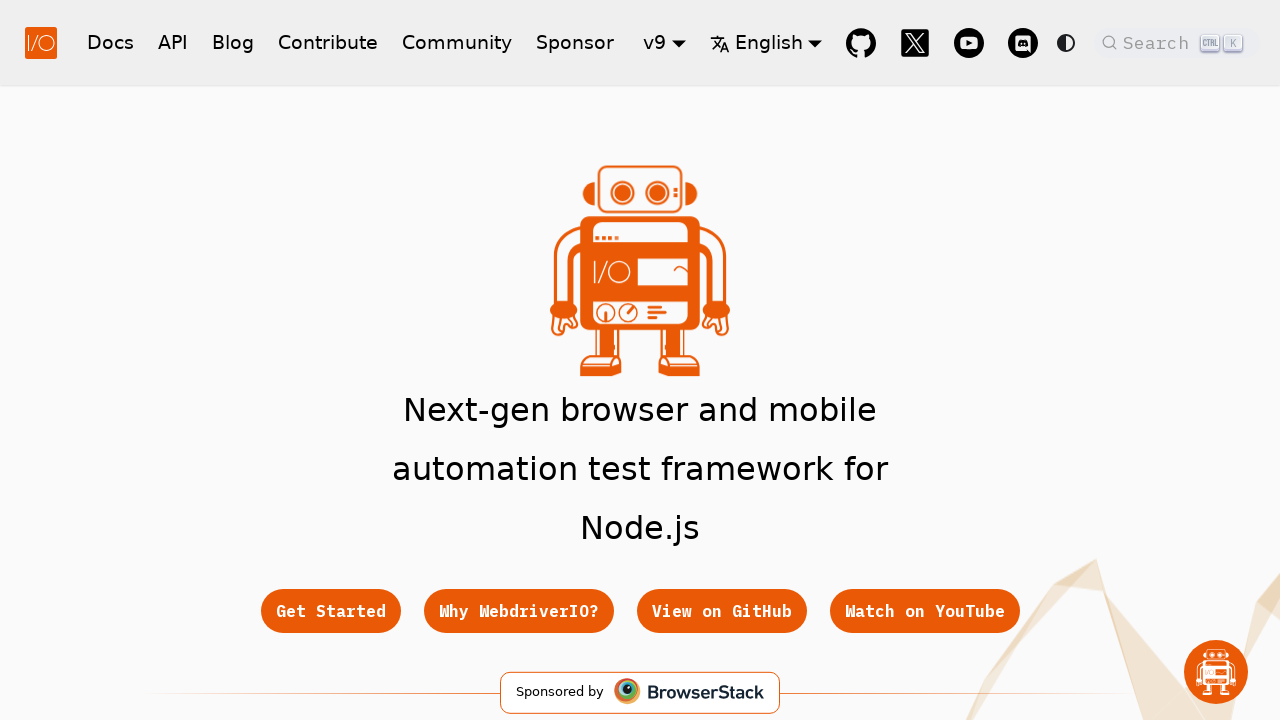

Extracted text from navbar link 5: 'Community'
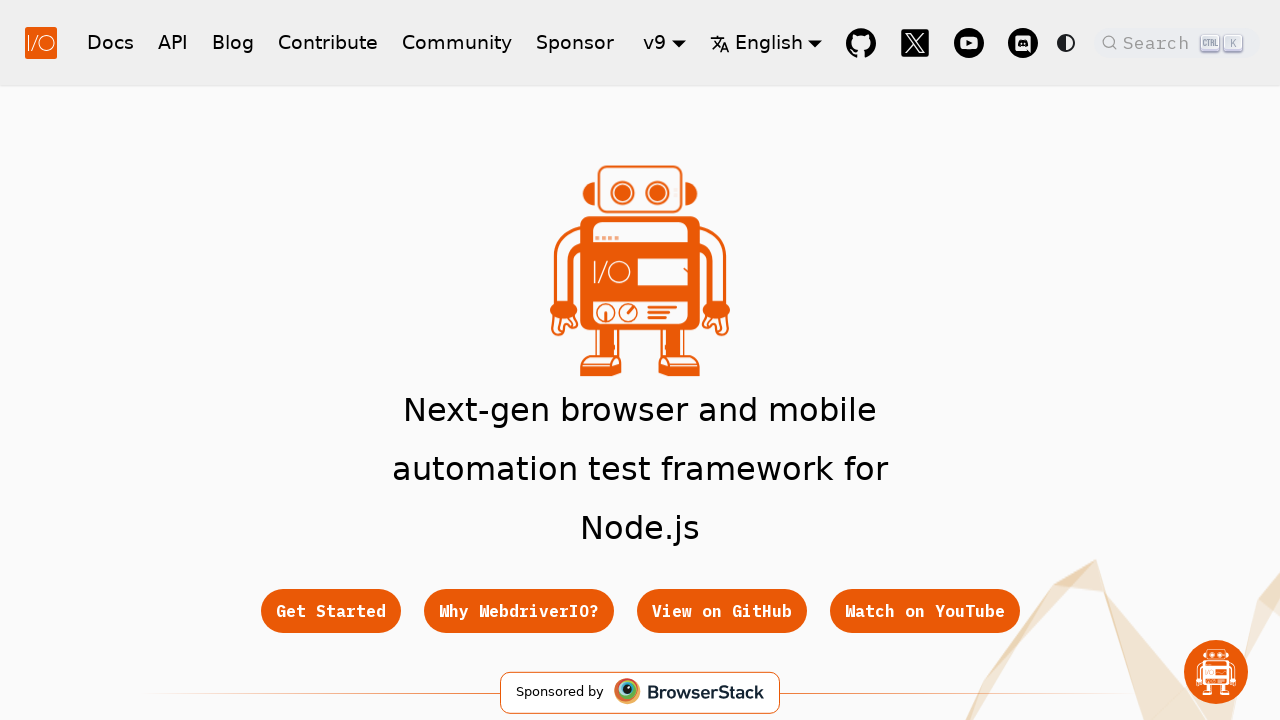

Extracted text from navbar link 6: 'Sponsor'
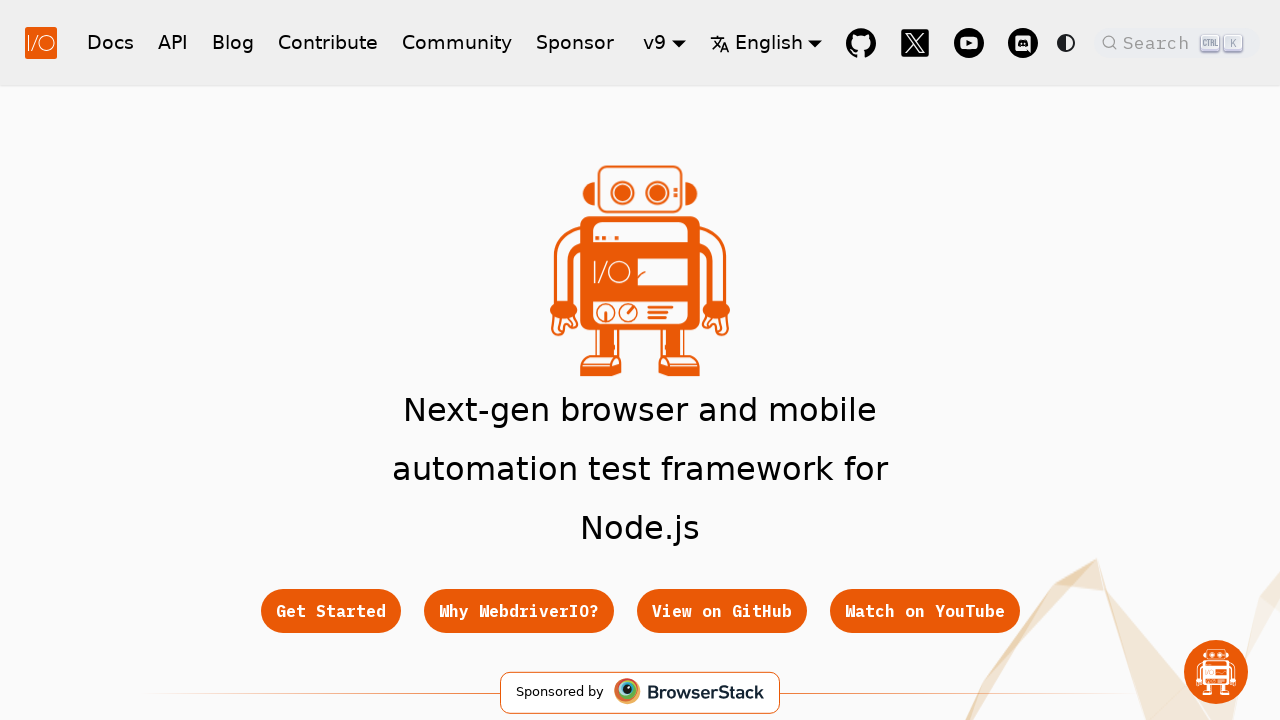

Verified all expected tabs are present: ['docs', 'api', 'blog', 'contribute', 'community', 'sponsor']
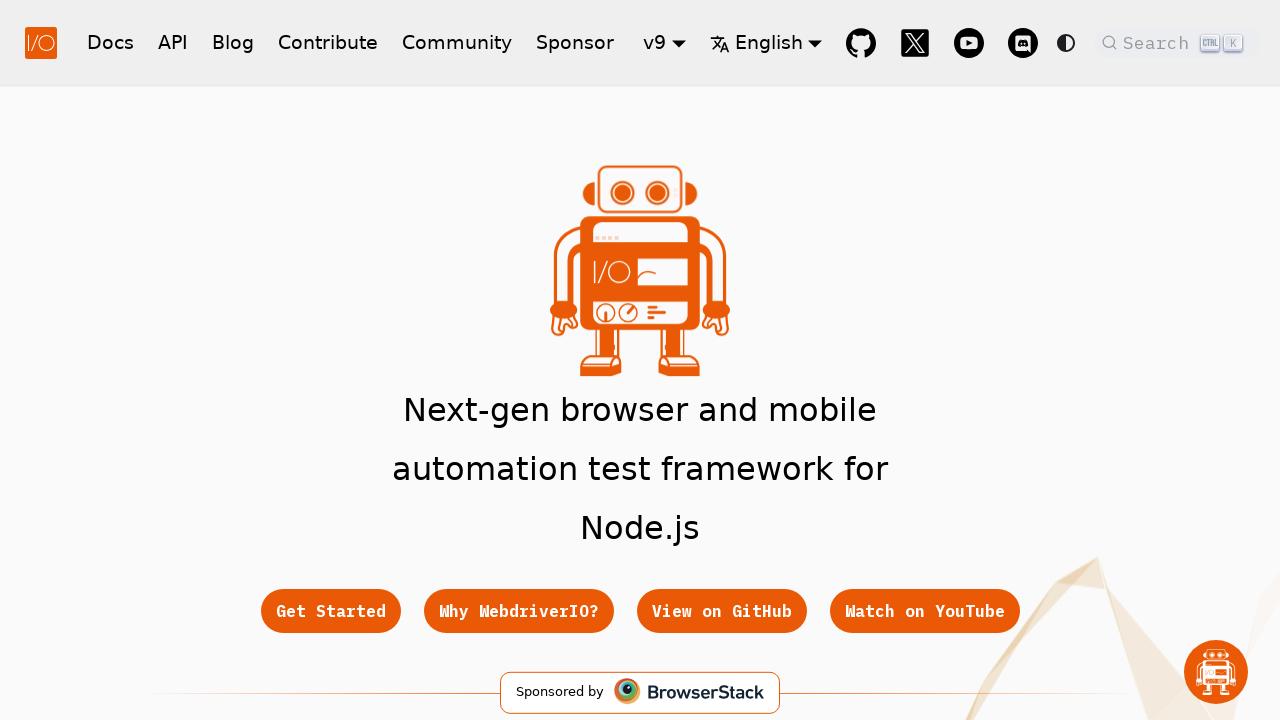

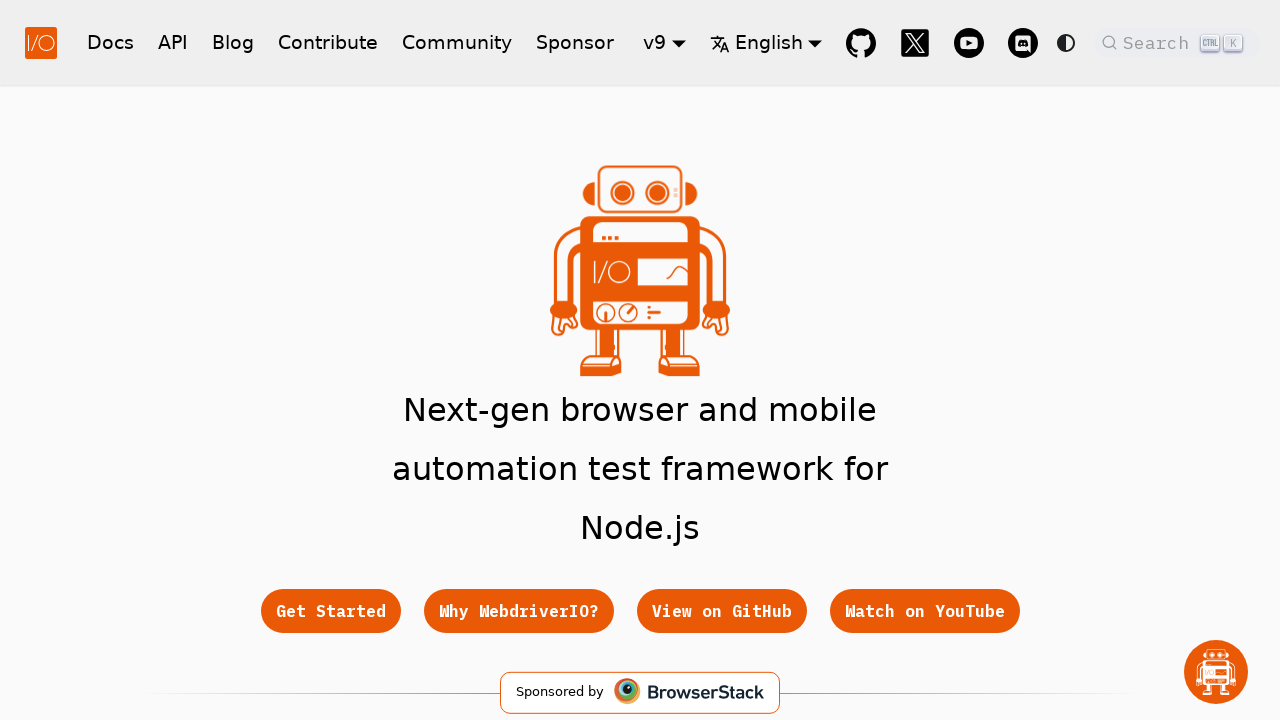